Tests opening footer links in separate tabs by navigating to each link in the first column of the footer section

Starting URL: https://rahulshettyacademy.com/AutomationPractice/

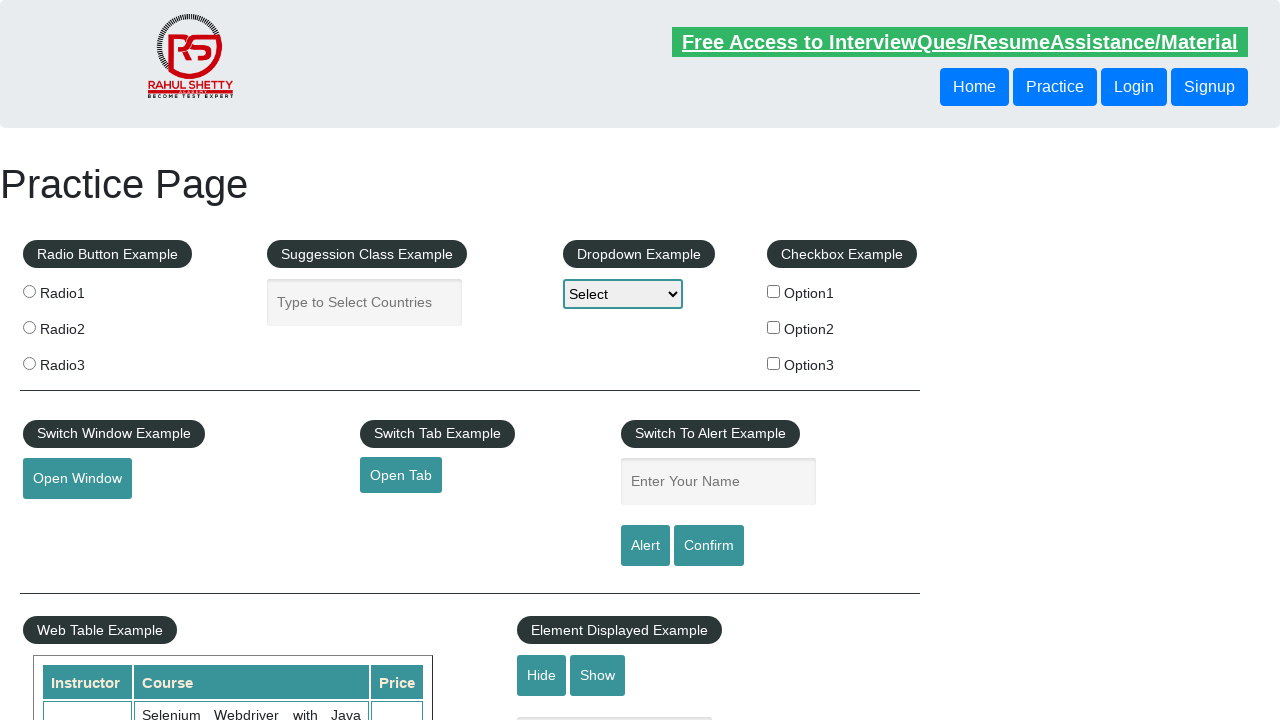

Retrieved all links on the page
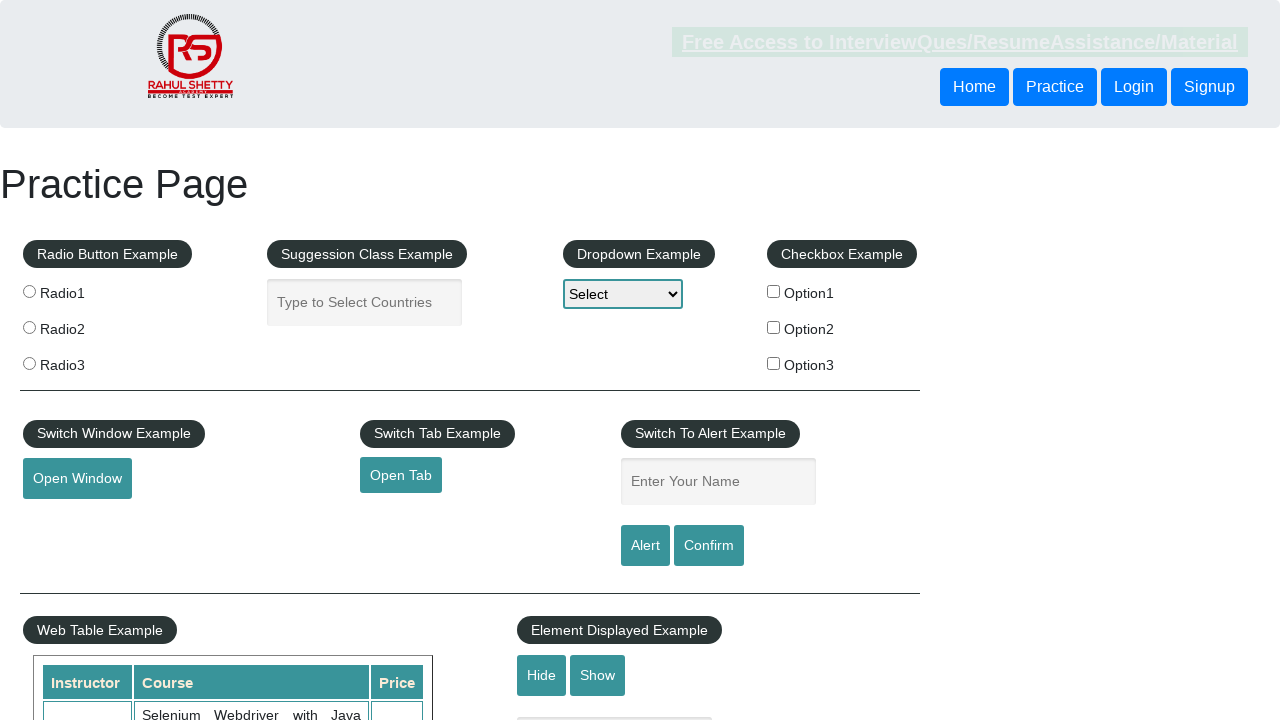

Located footer section with id 'gf-BIG'
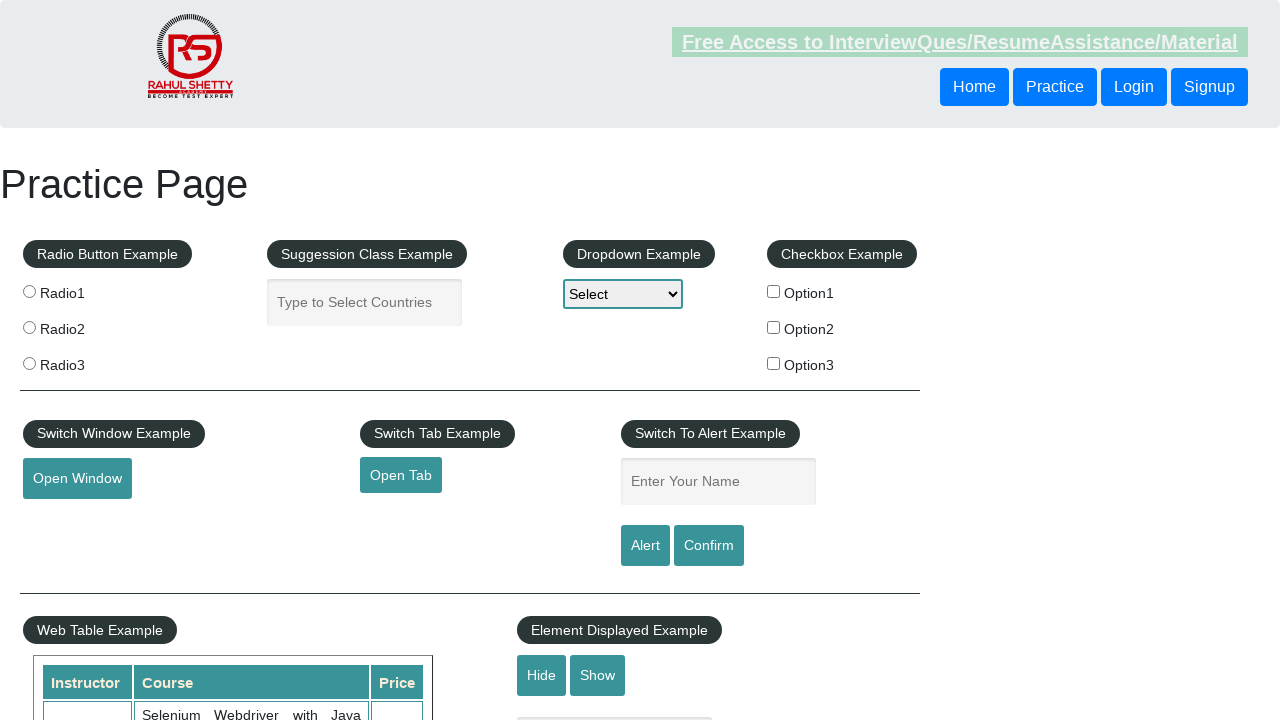

Retrieved all links in footer section
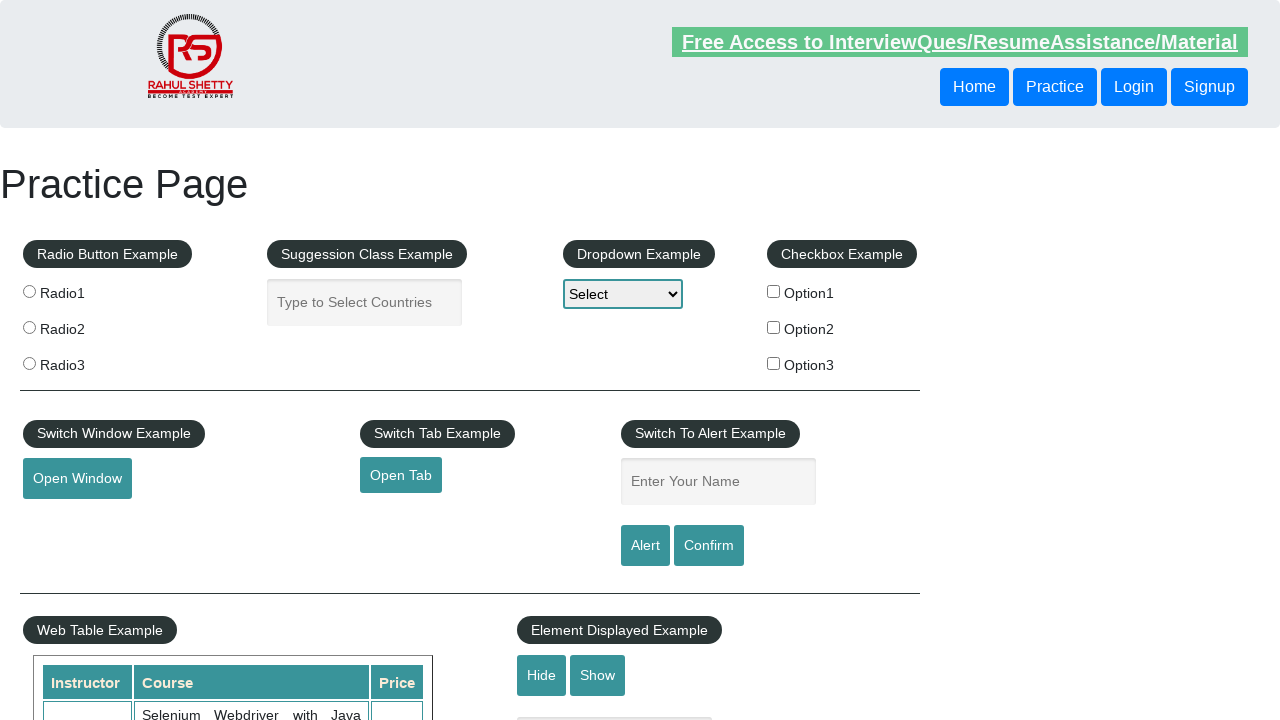

Located first column of footer table
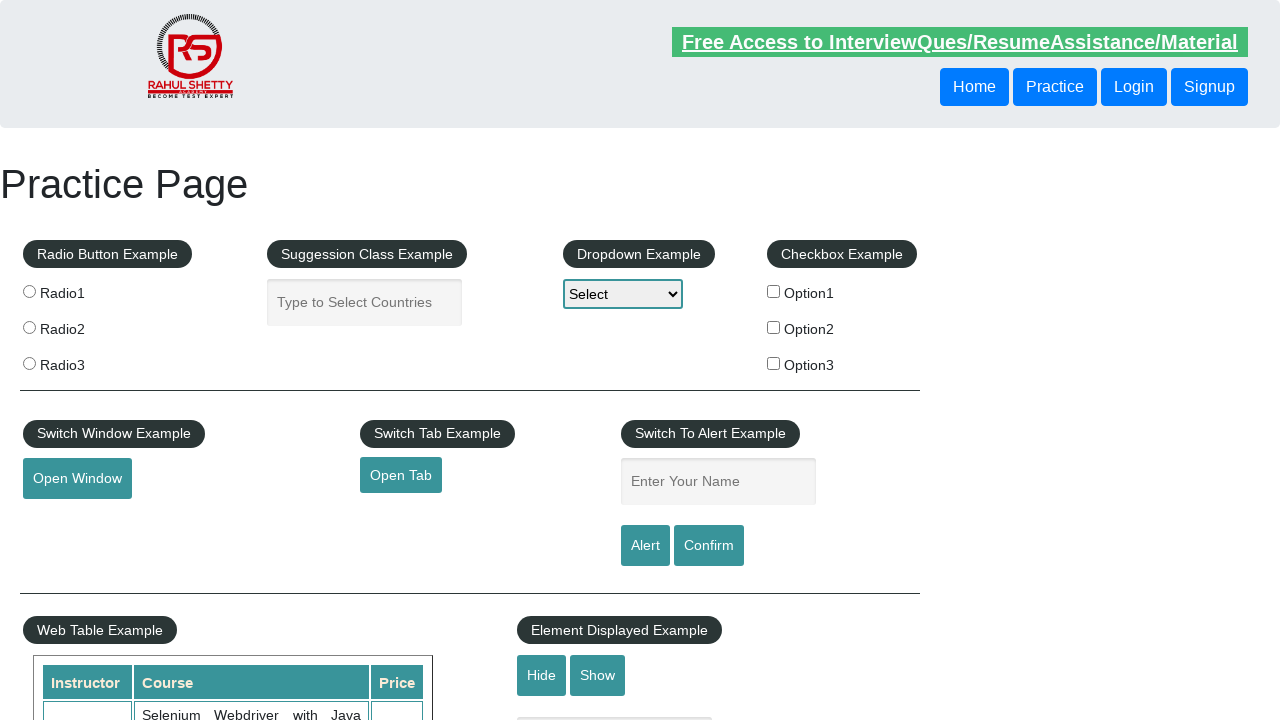

Retrieved all links in first column of footer
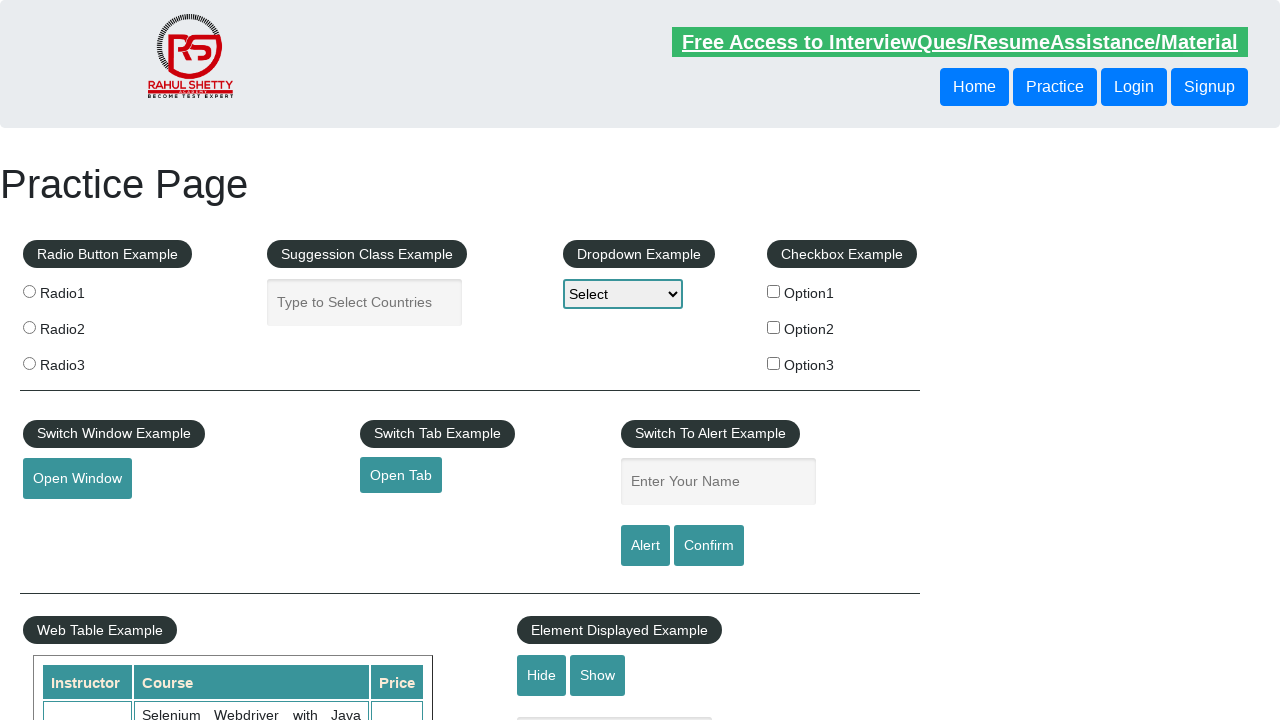

Re-located first column for link iteration 1
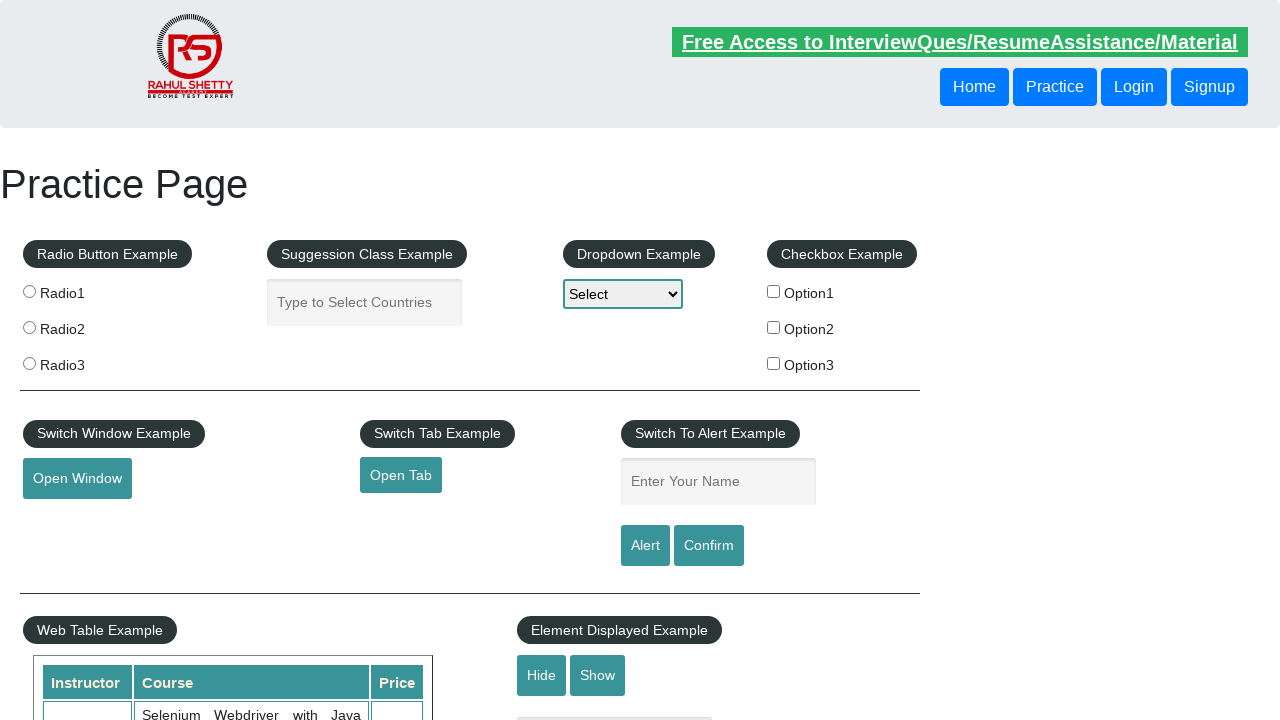

Retrieved links list for iteration 1
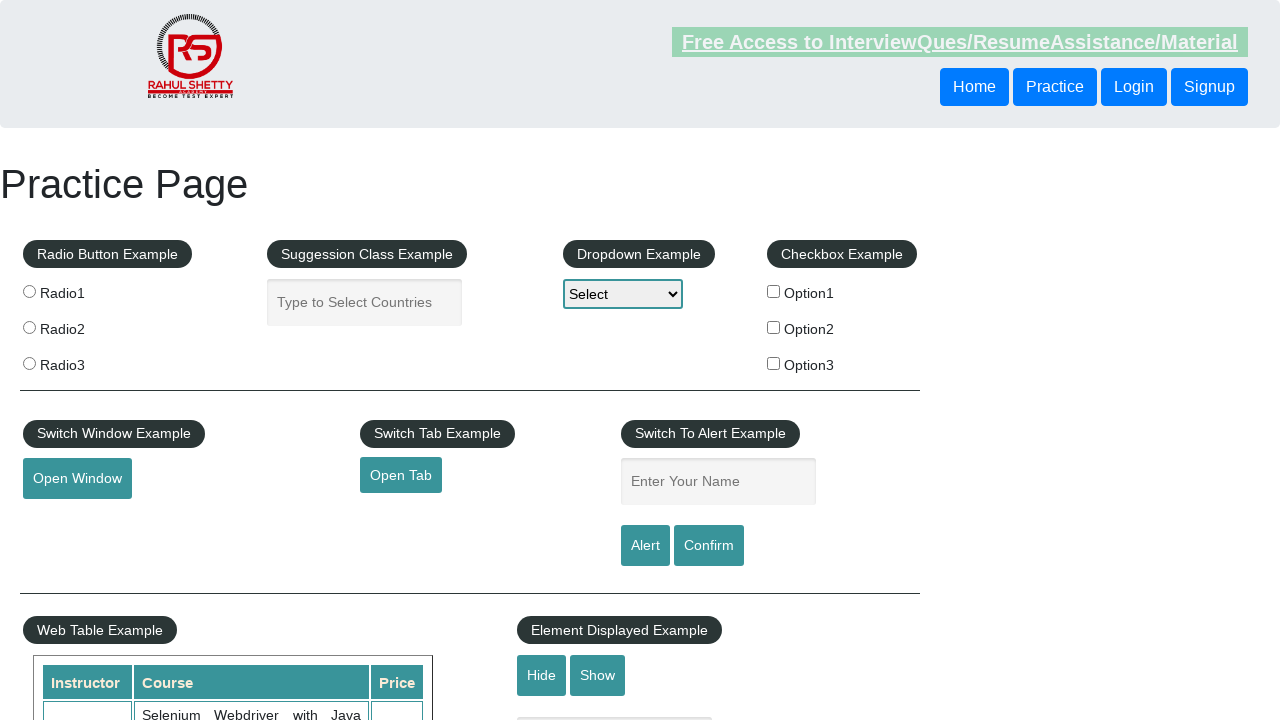

Opened footer link 1 in new tab using Ctrl+Click at (157, 482) on xpath=//table/tbody/tr/td[1]/ul >> a >> nth=0
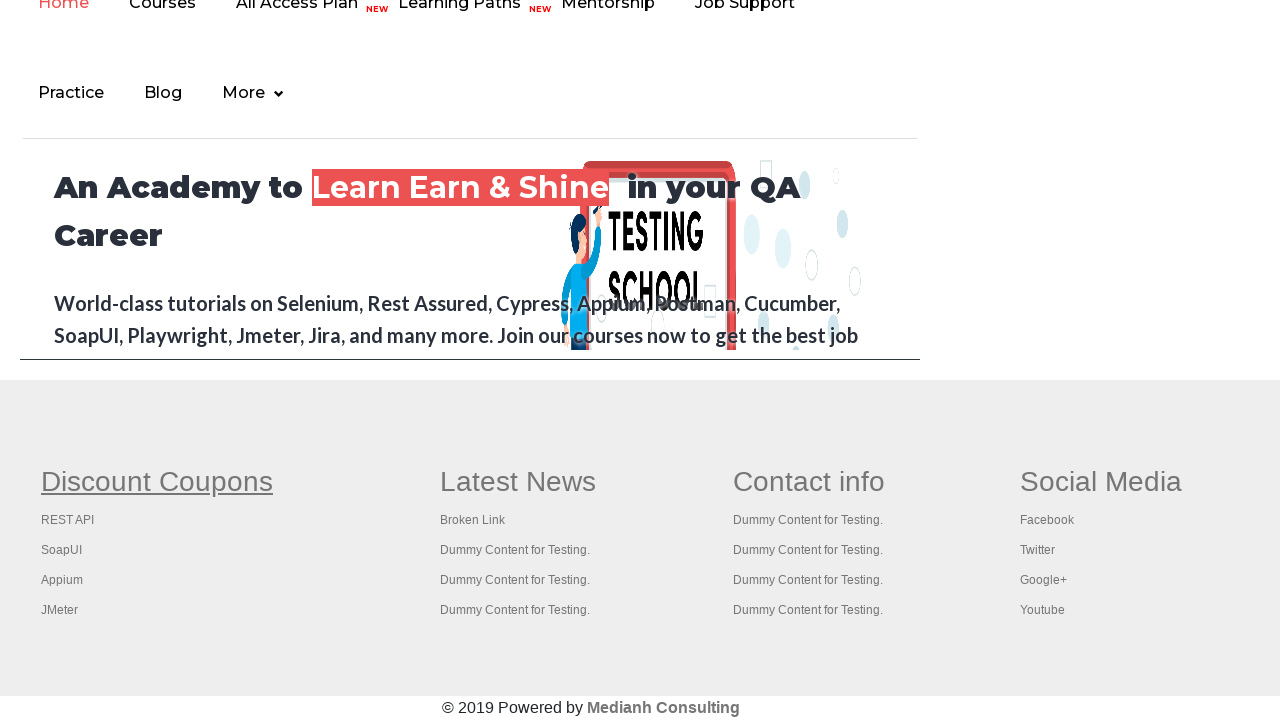

New tab 1 loaded successfully
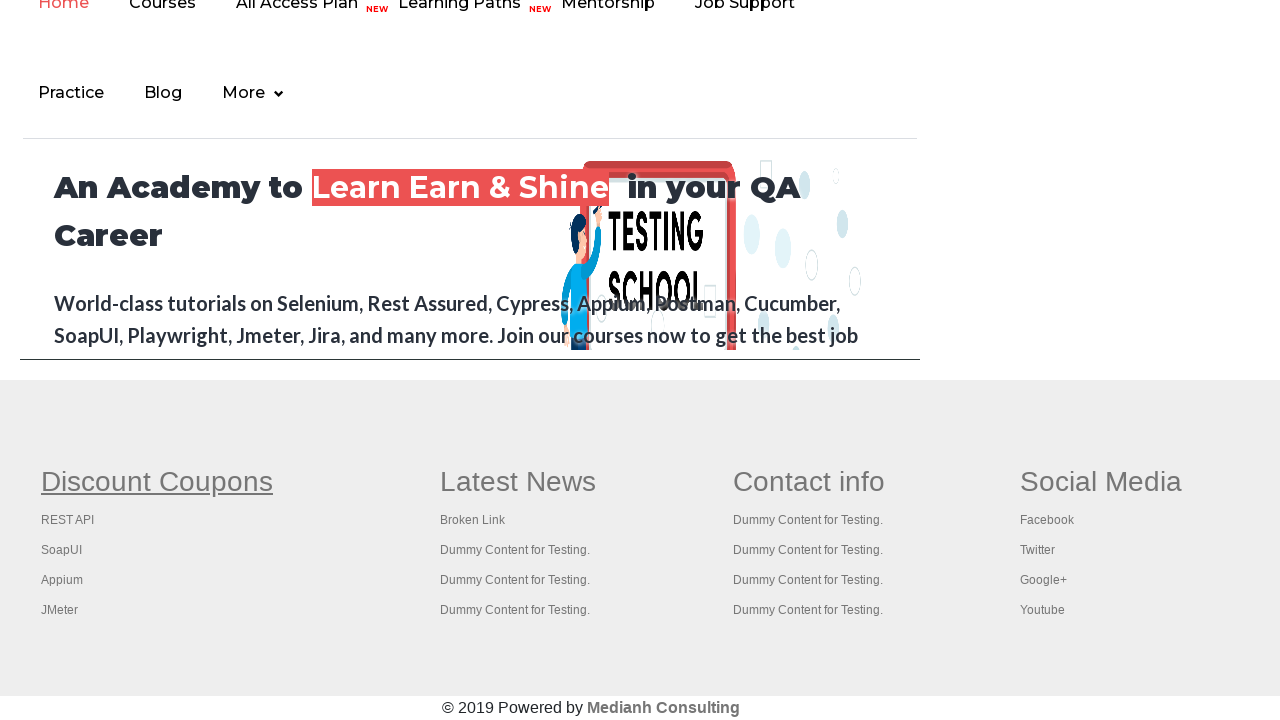

Closed new tab 1
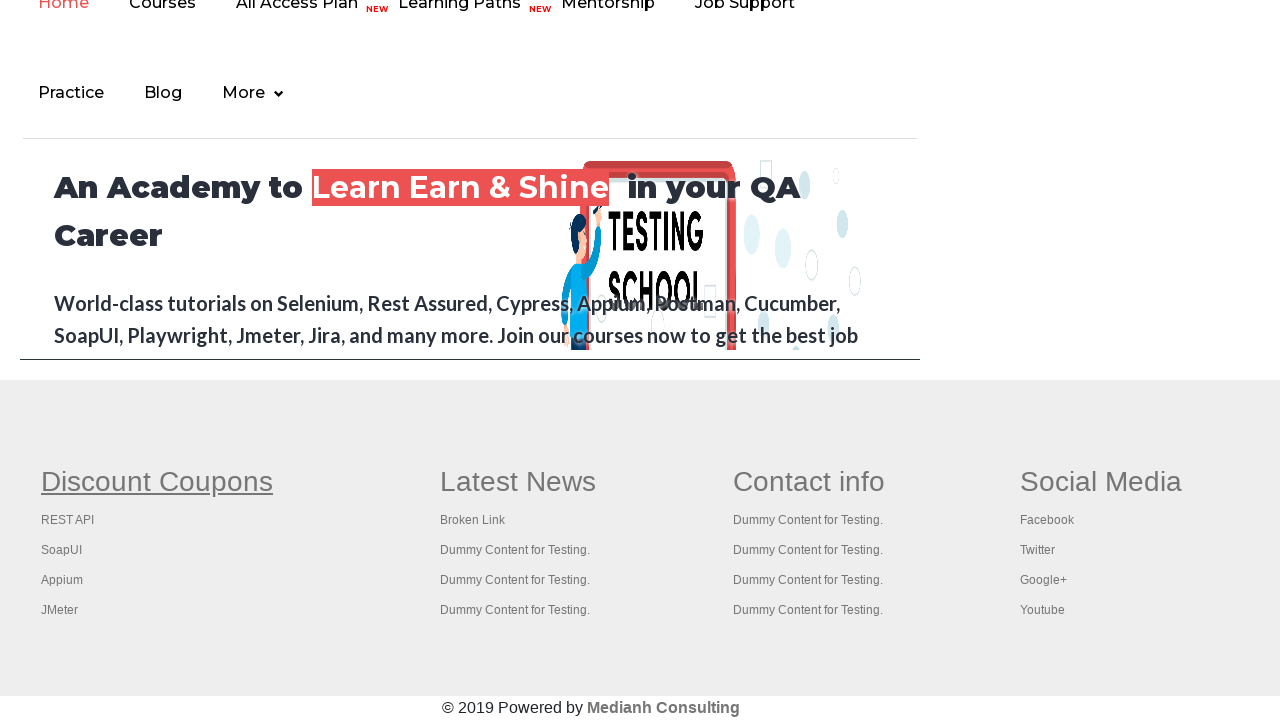

Re-located first column for link iteration 2
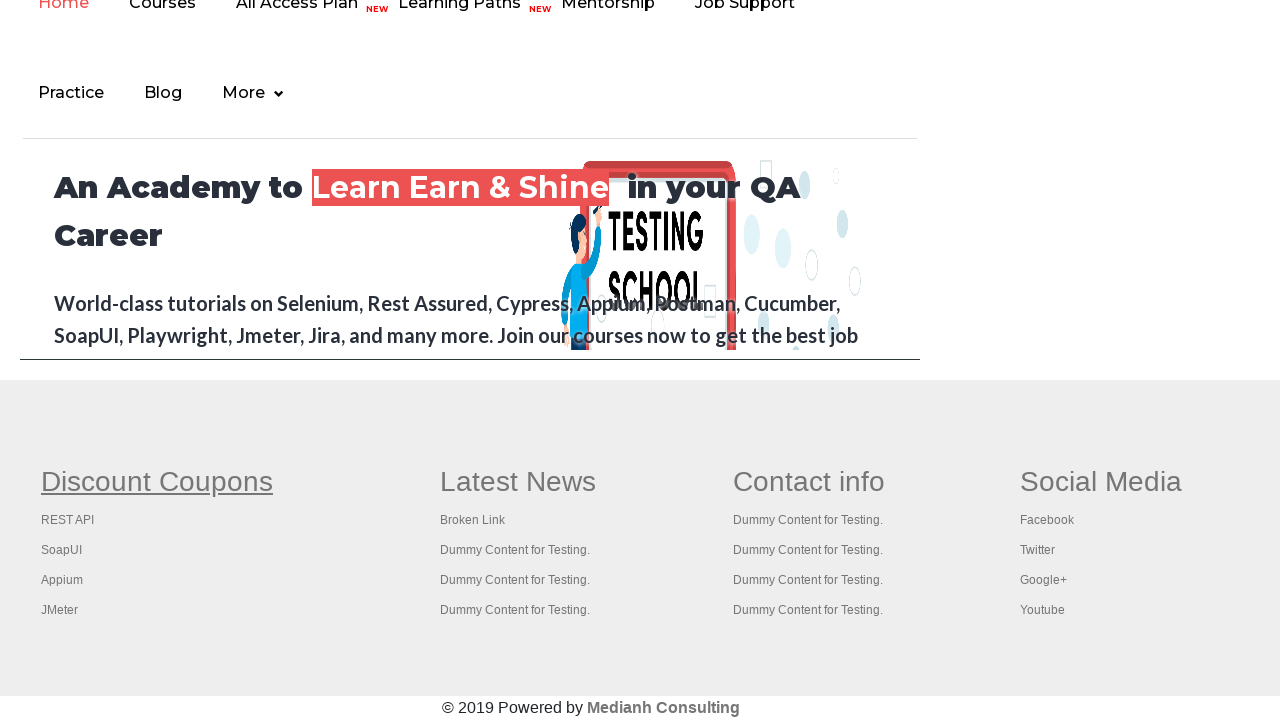

Retrieved links list for iteration 2
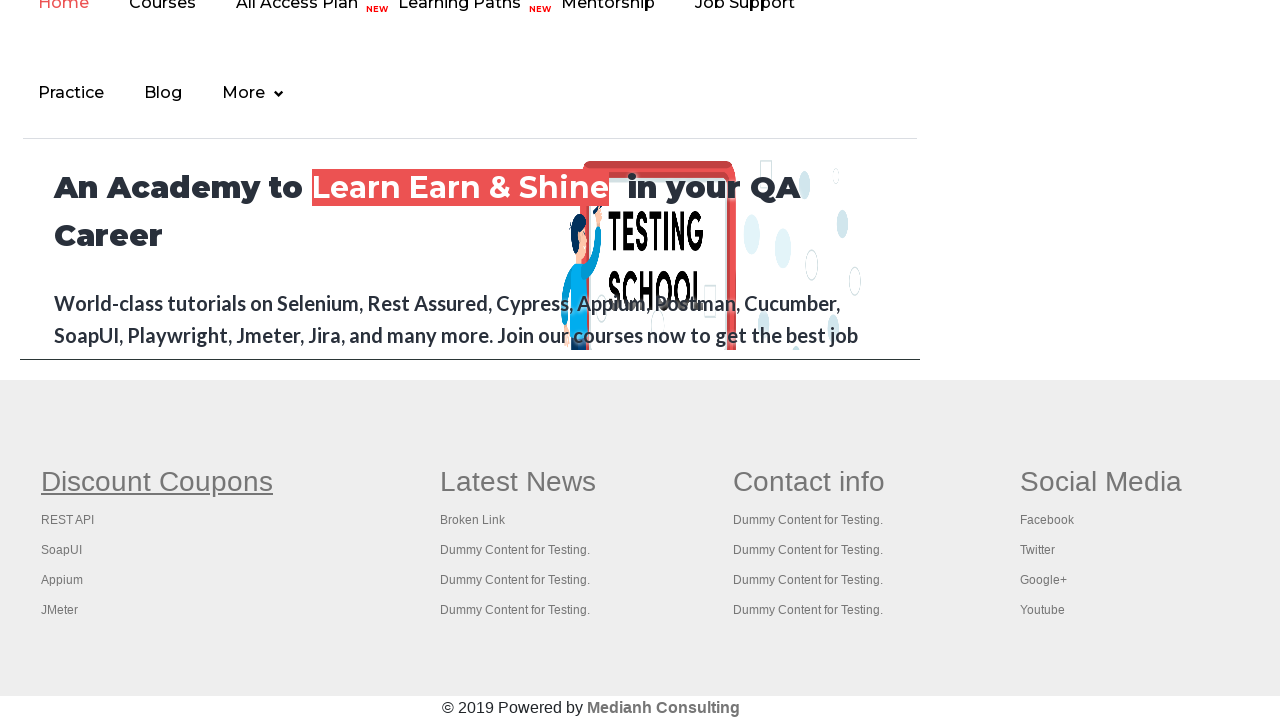

Opened footer link 2 in new tab using Ctrl+Click at (68, 520) on xpath=//table/tbody/tr/td[1]/ul >> a >> nth=1
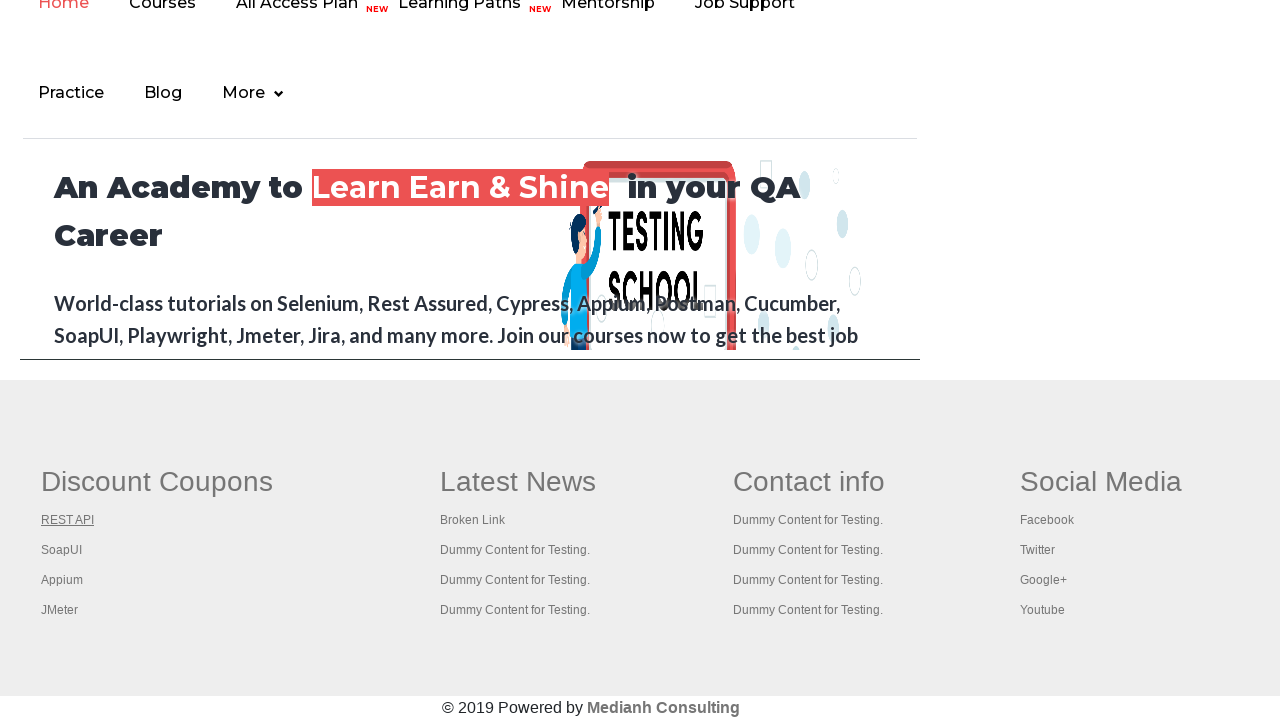

New tab 2 loaded successfully
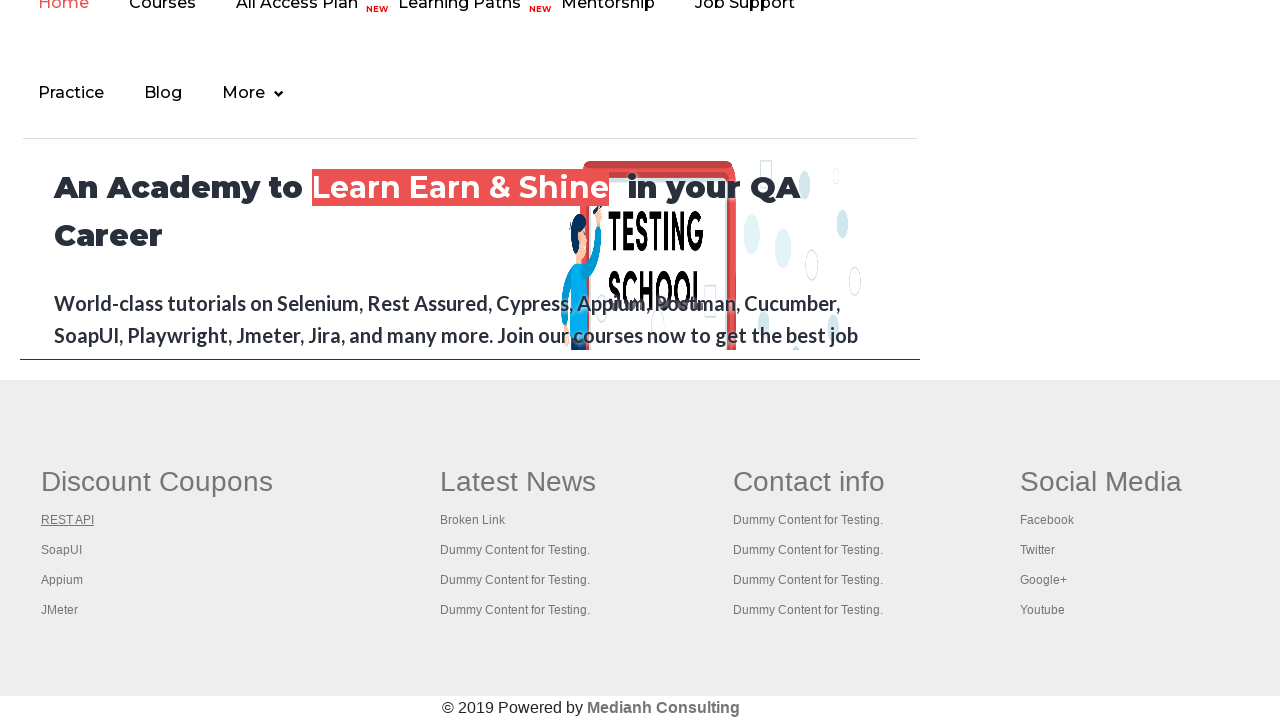

Closed new tab 2
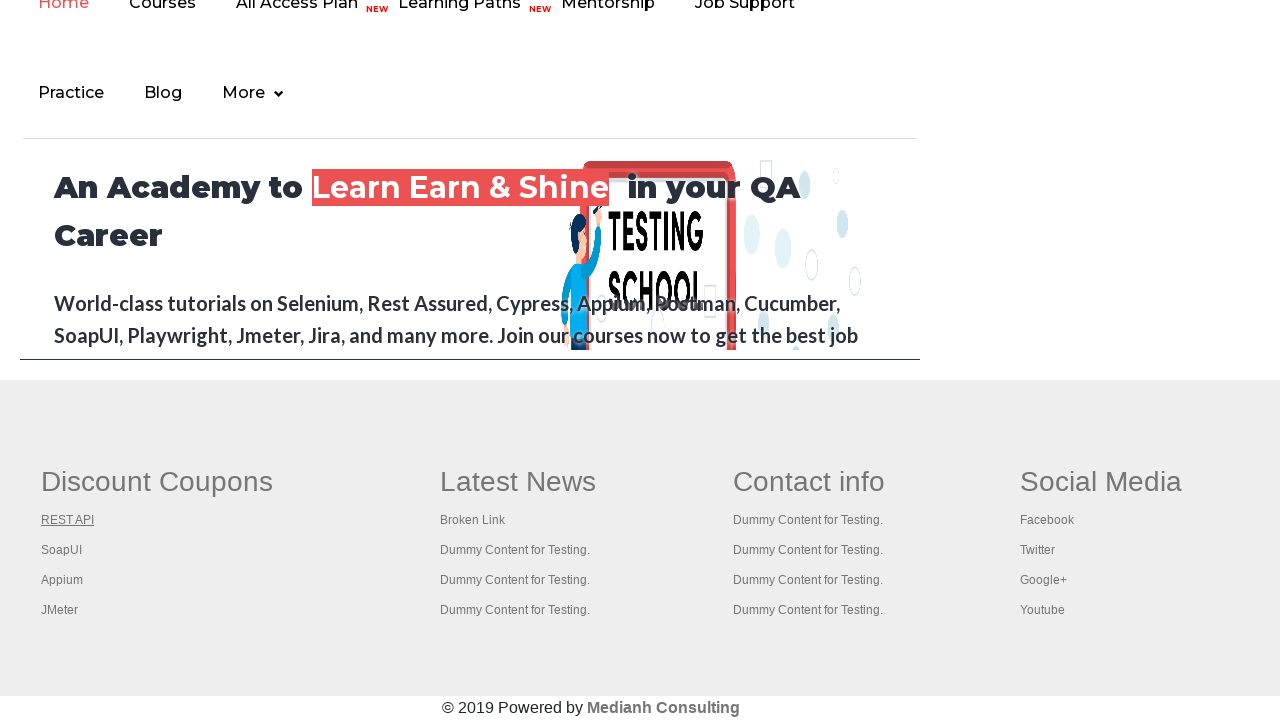

Re-located first column for link iteration 3
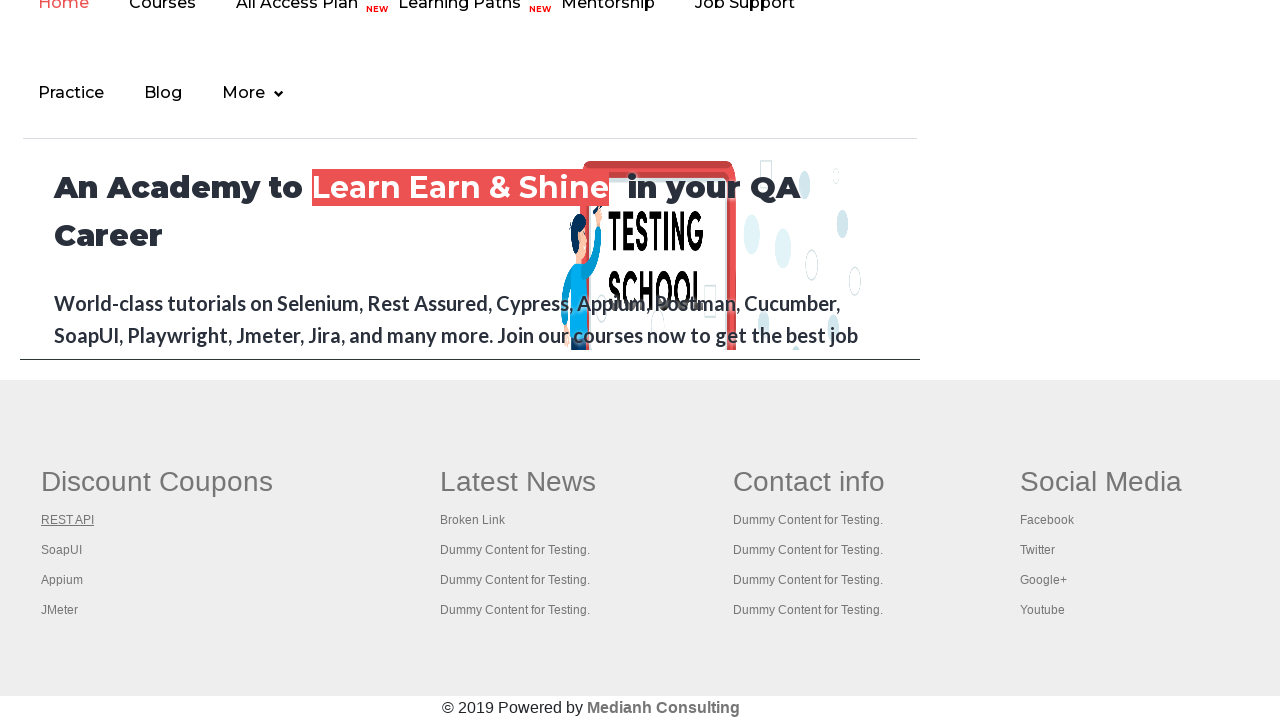

Retrieved links list for iteration 3
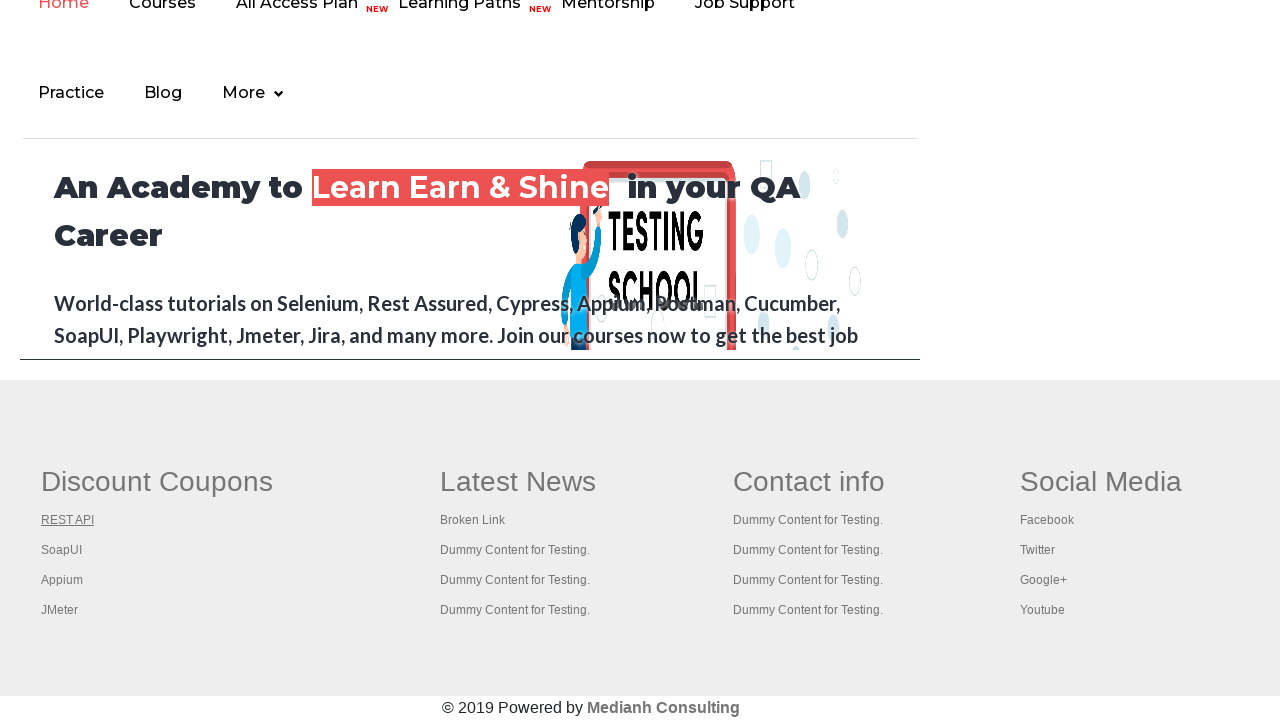

Opened footer link 3 in new tab using Ctrl+Click at (62, 550) on xpath=//table/tbody/tr/td[1]/ul >> a >> nth=2
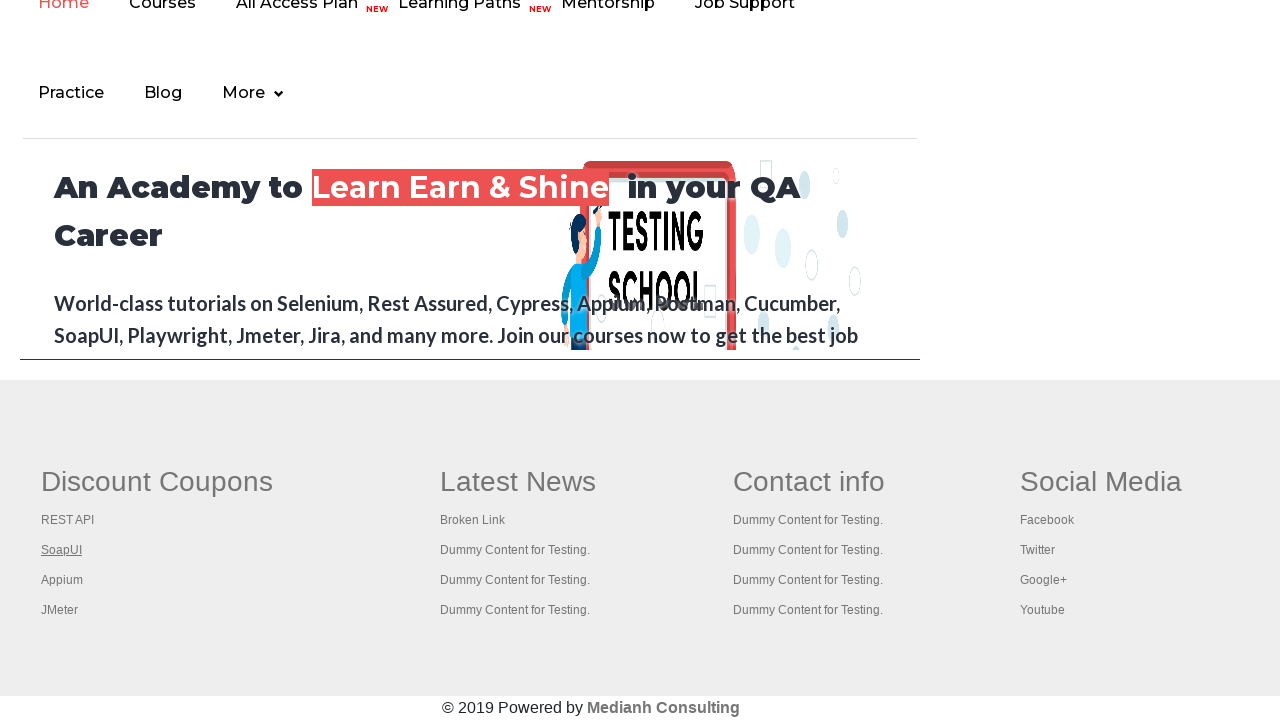

New tab 3 loaded successfully
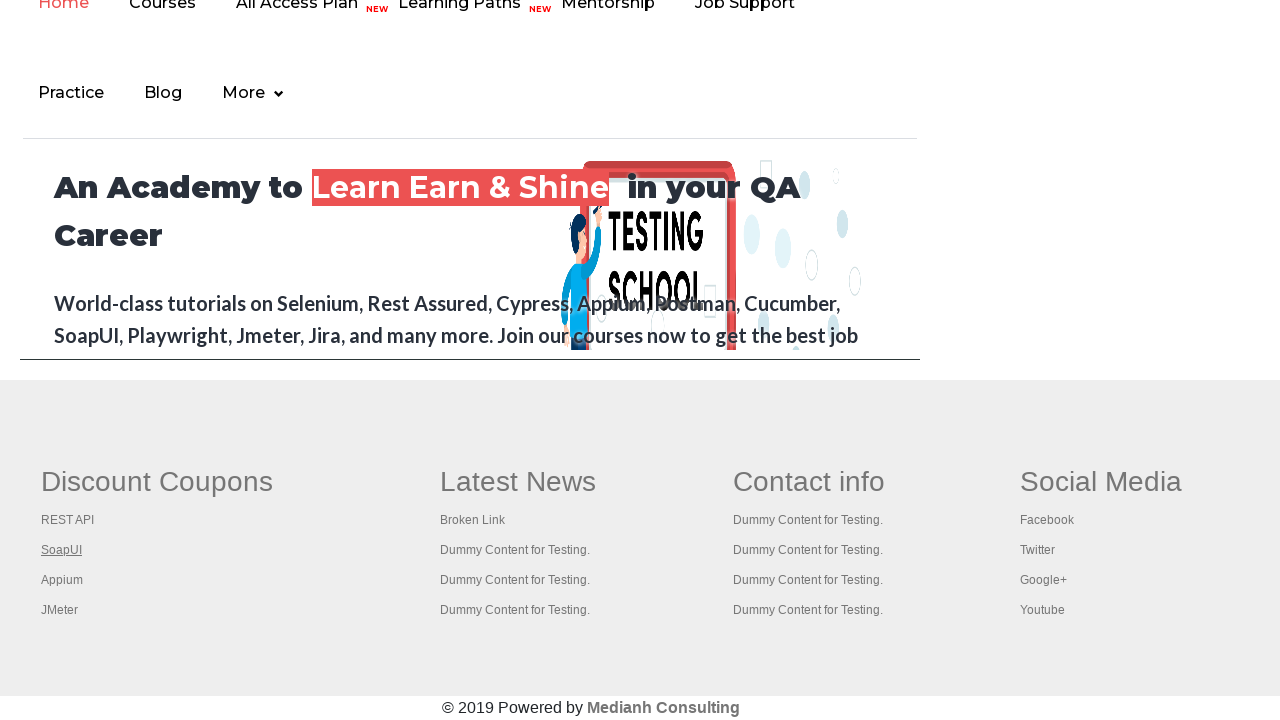

Closed new tab 3
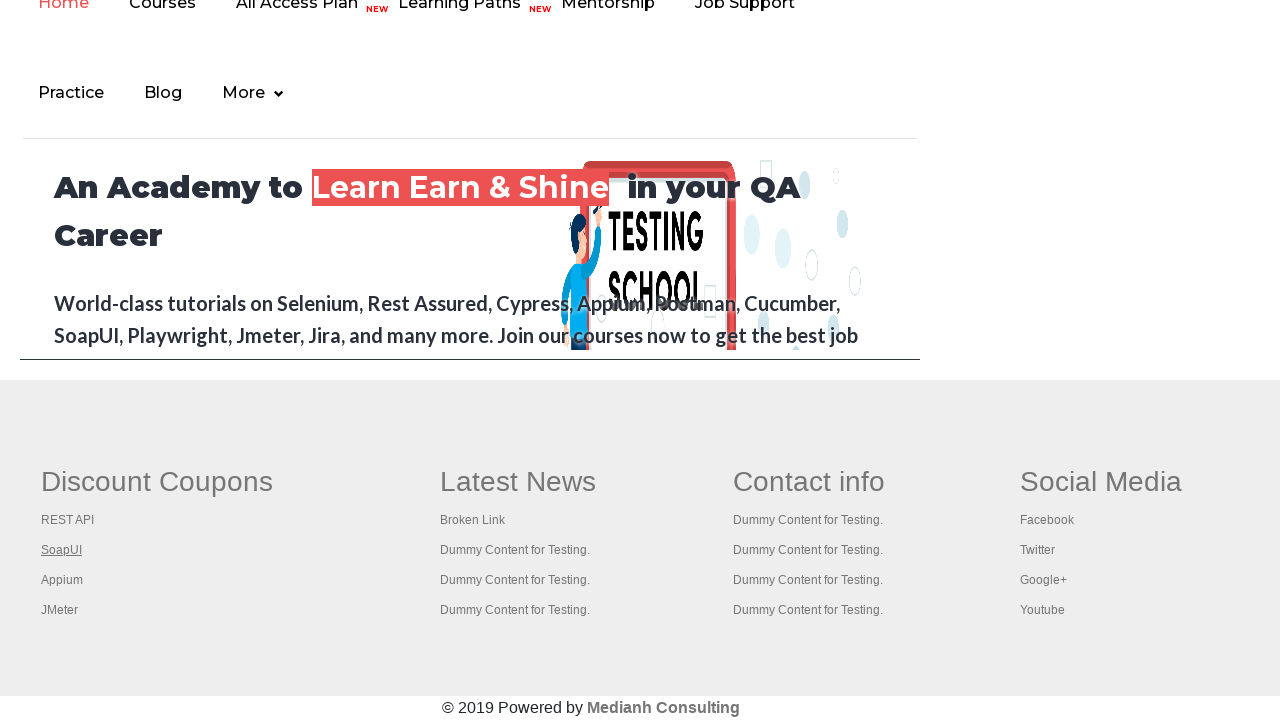

Re-located first column for link iteration 4
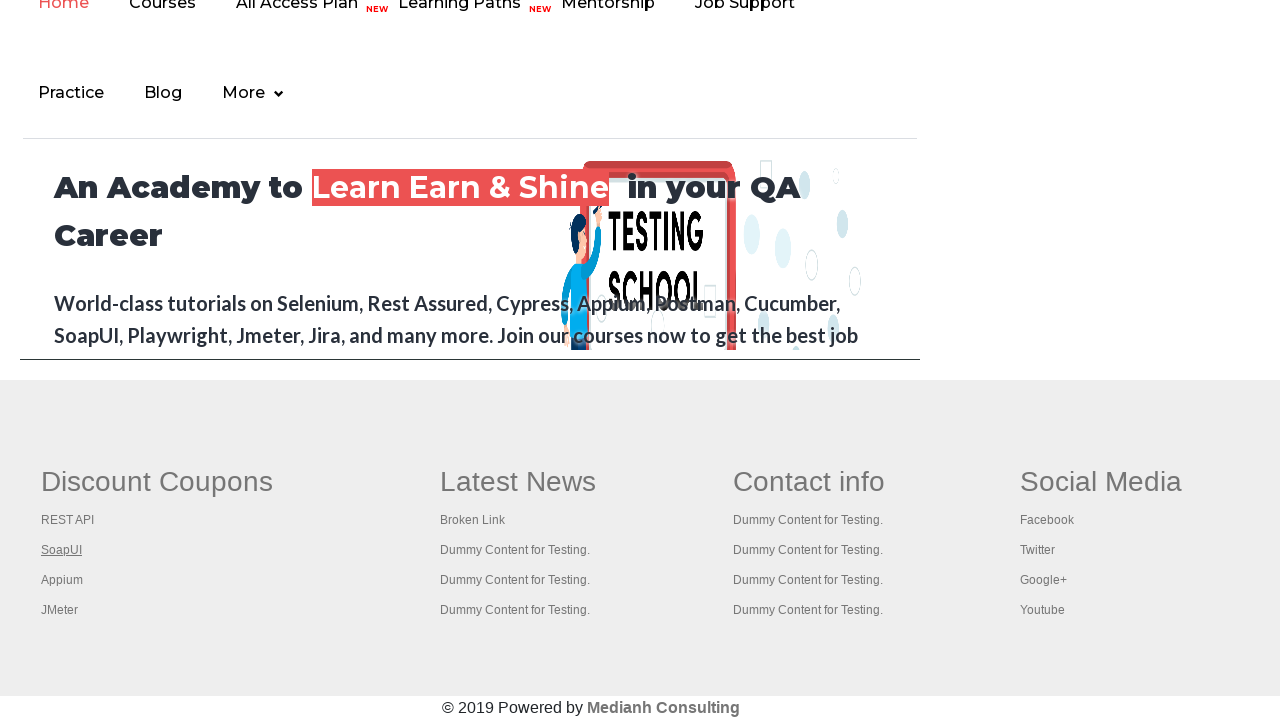

Retrieved links list for iteration 4
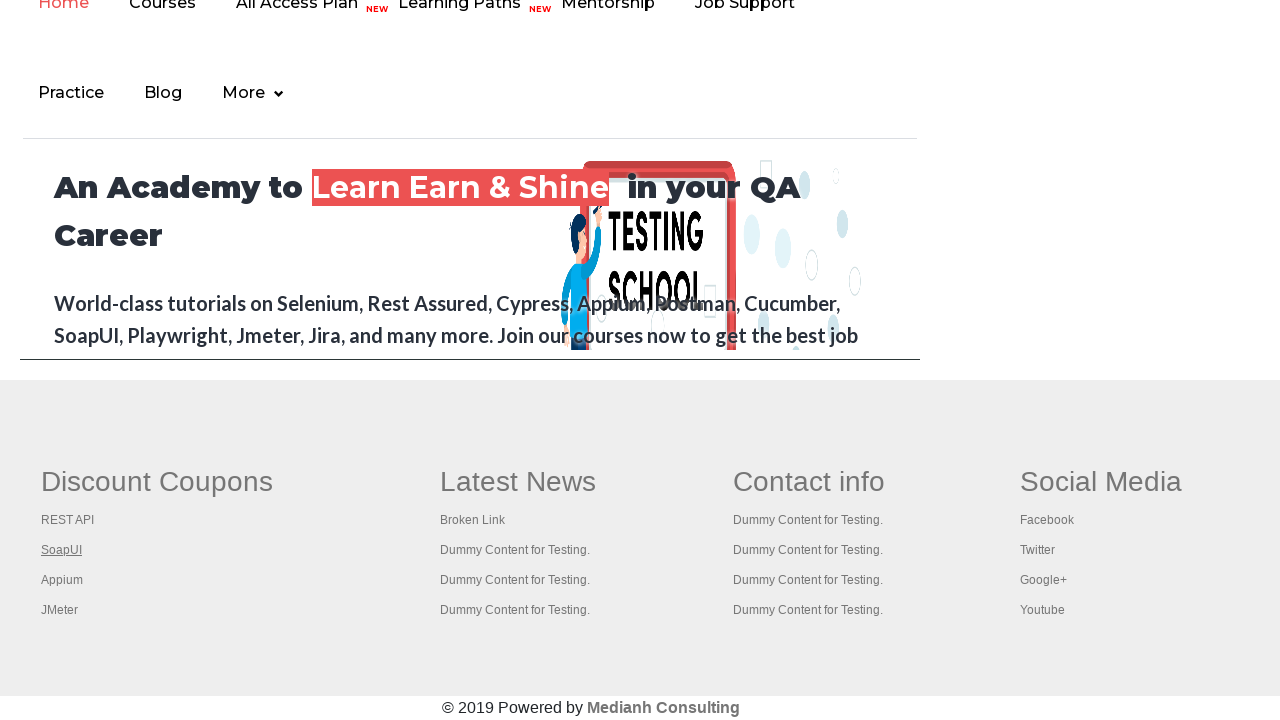

Opened footer link 4 in new tab using Ctrl+Click at (62, 580) on xpath=//table/tbody/tr/td[1]/ul >> a >> nth=3
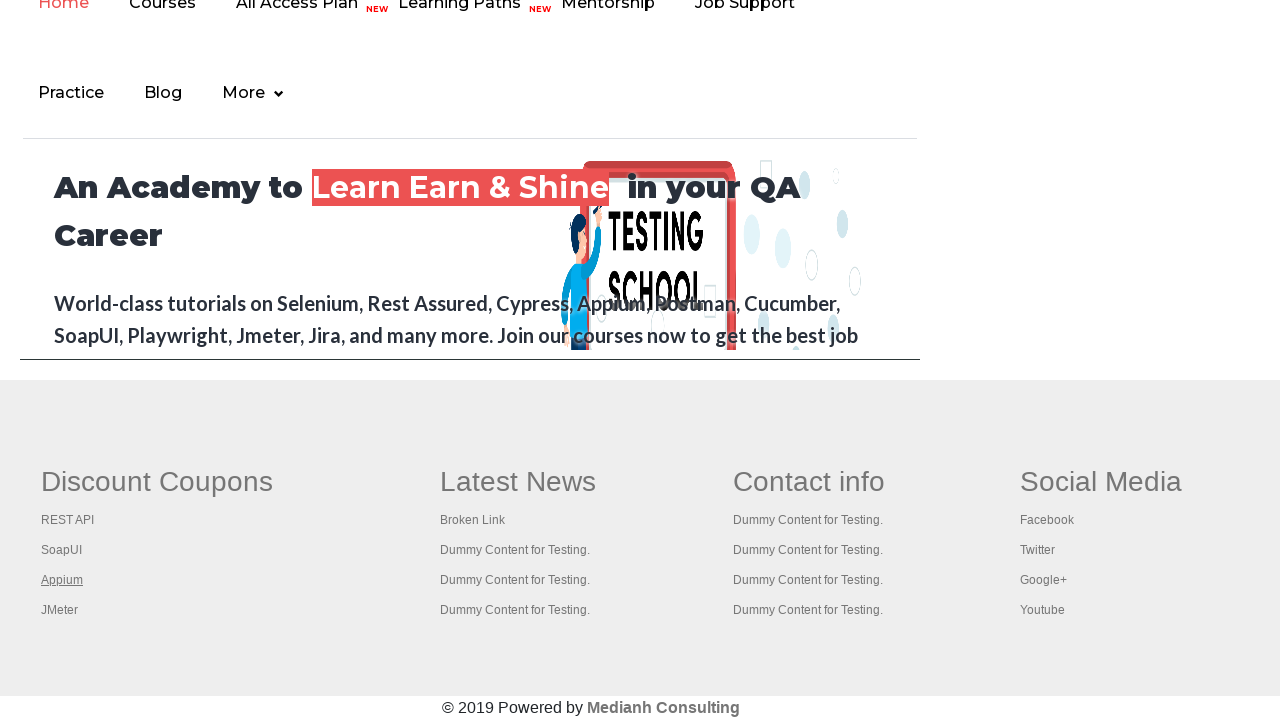

New tab 4 loaded successfully
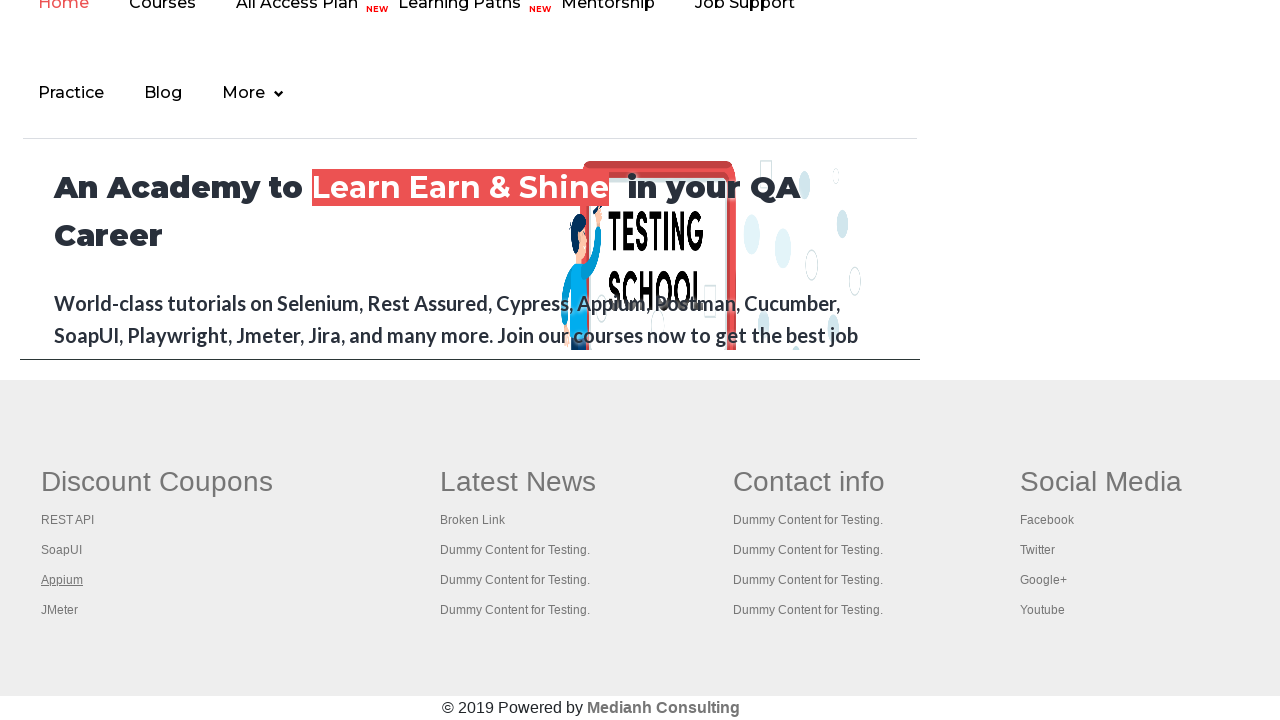

Closed new tab 4
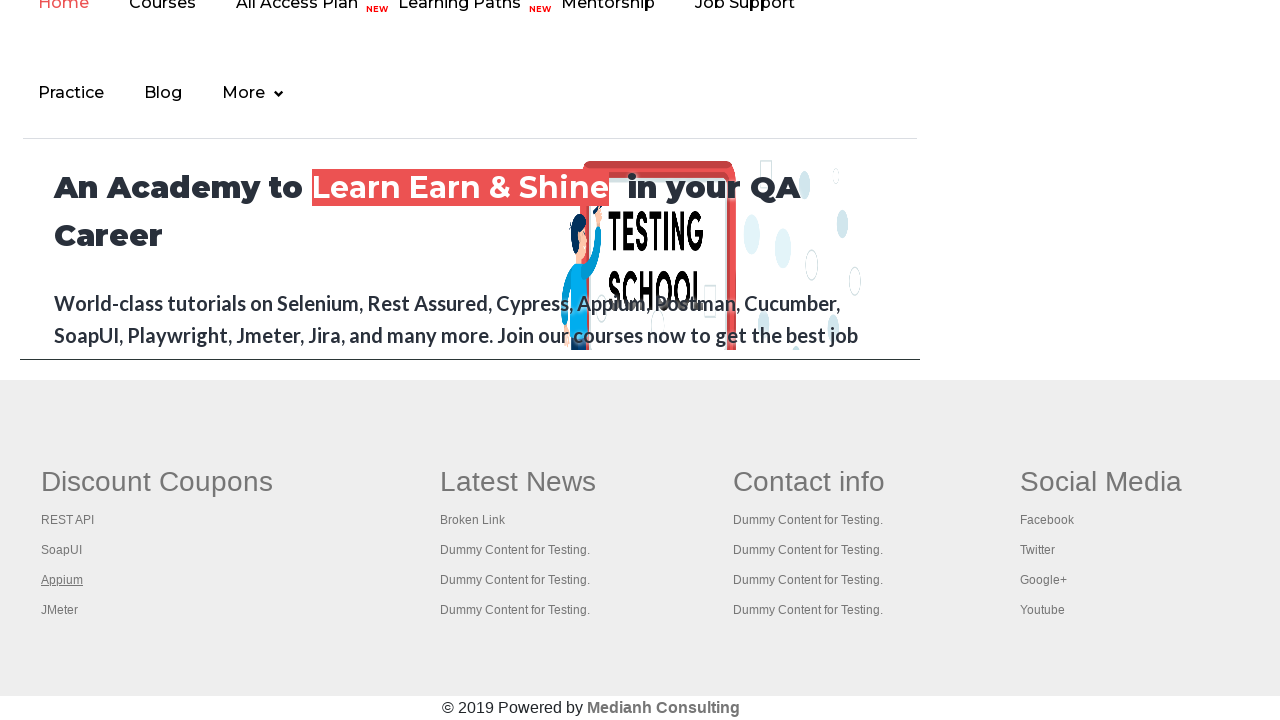

Re-located first column for link iteration 5
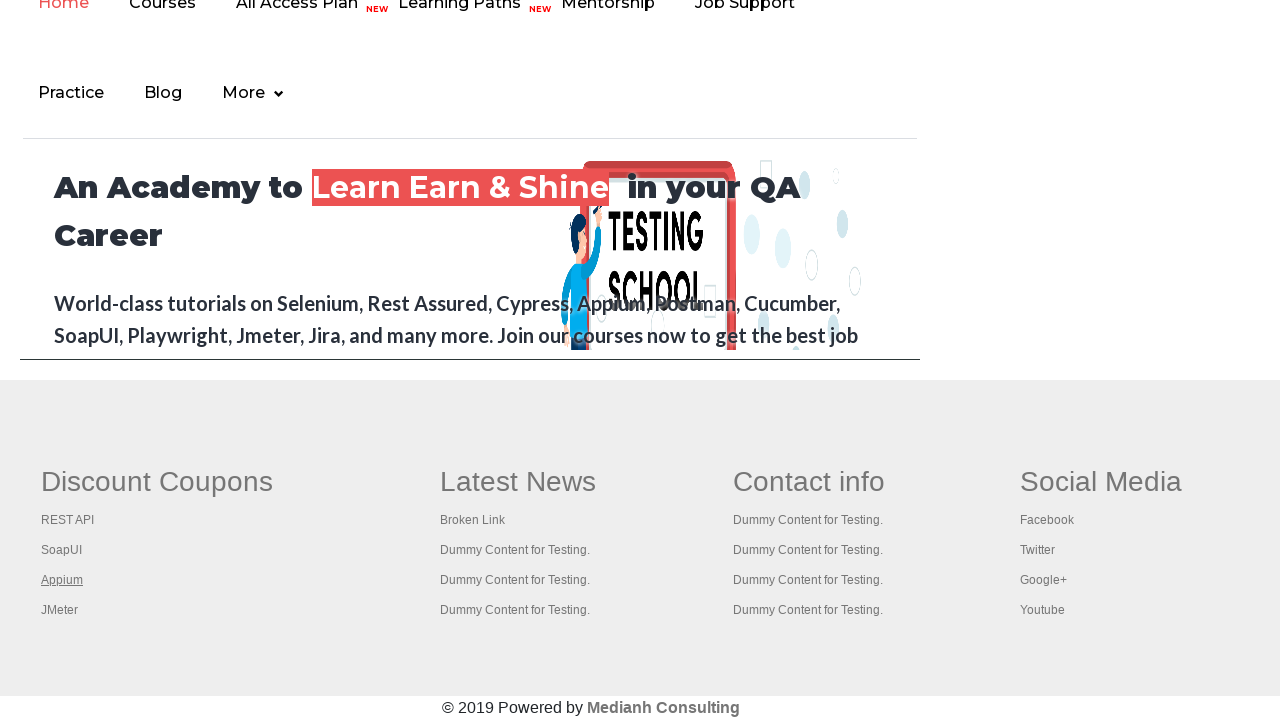

Retrieved links list for iteration 5
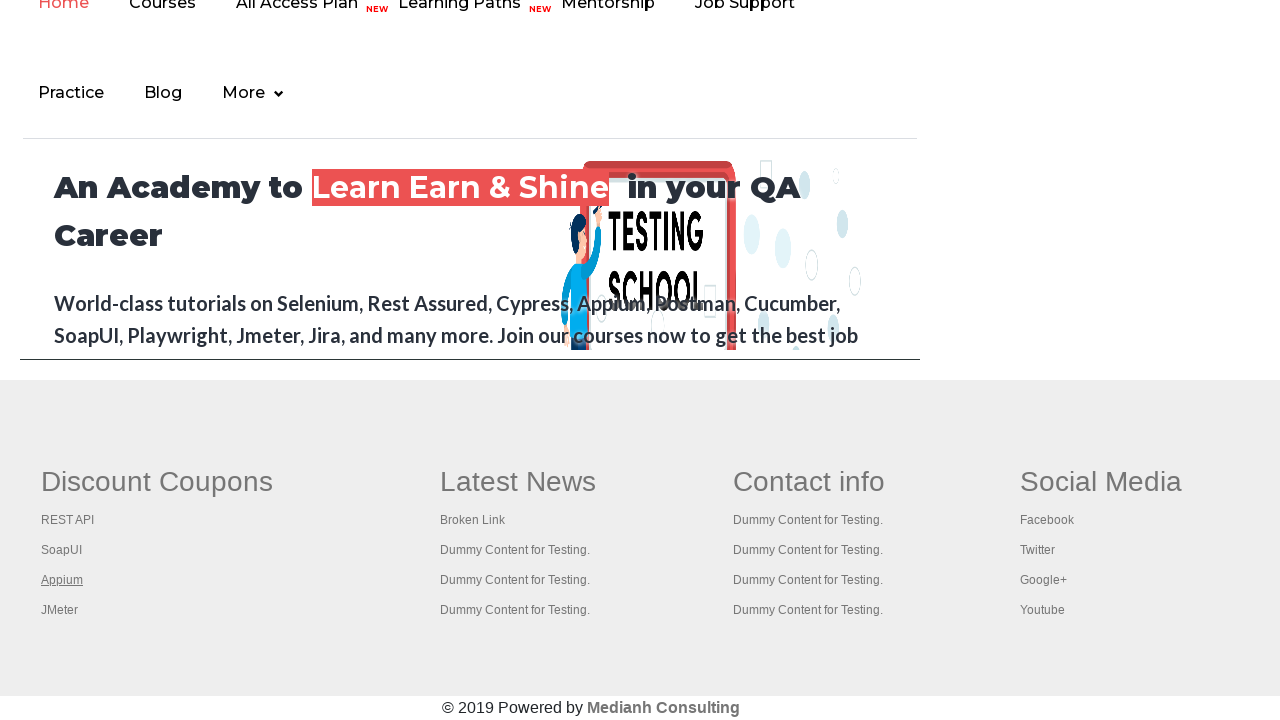

Opened footer link 5 in new tab using Ctrl+Click at (60, 610) on xpath=//table/tbody/tr/td[1]/ul >> a >> nth=4
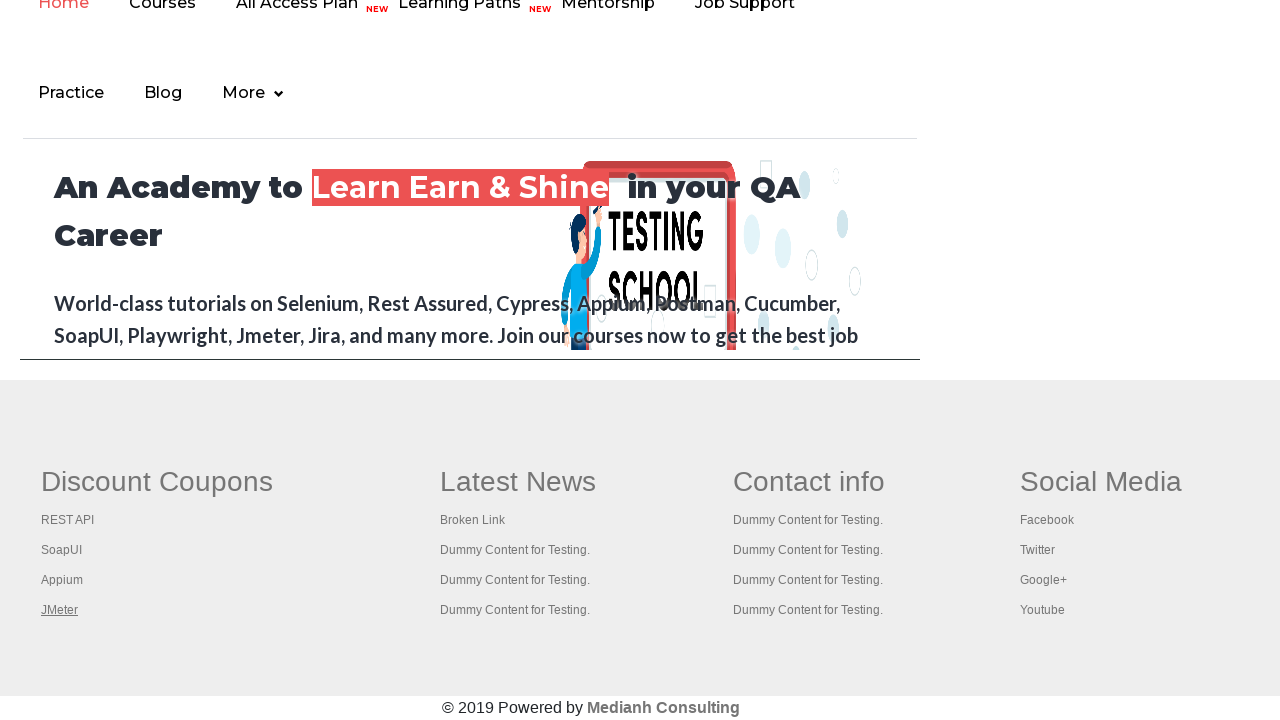

New tab 5 loaded successfully
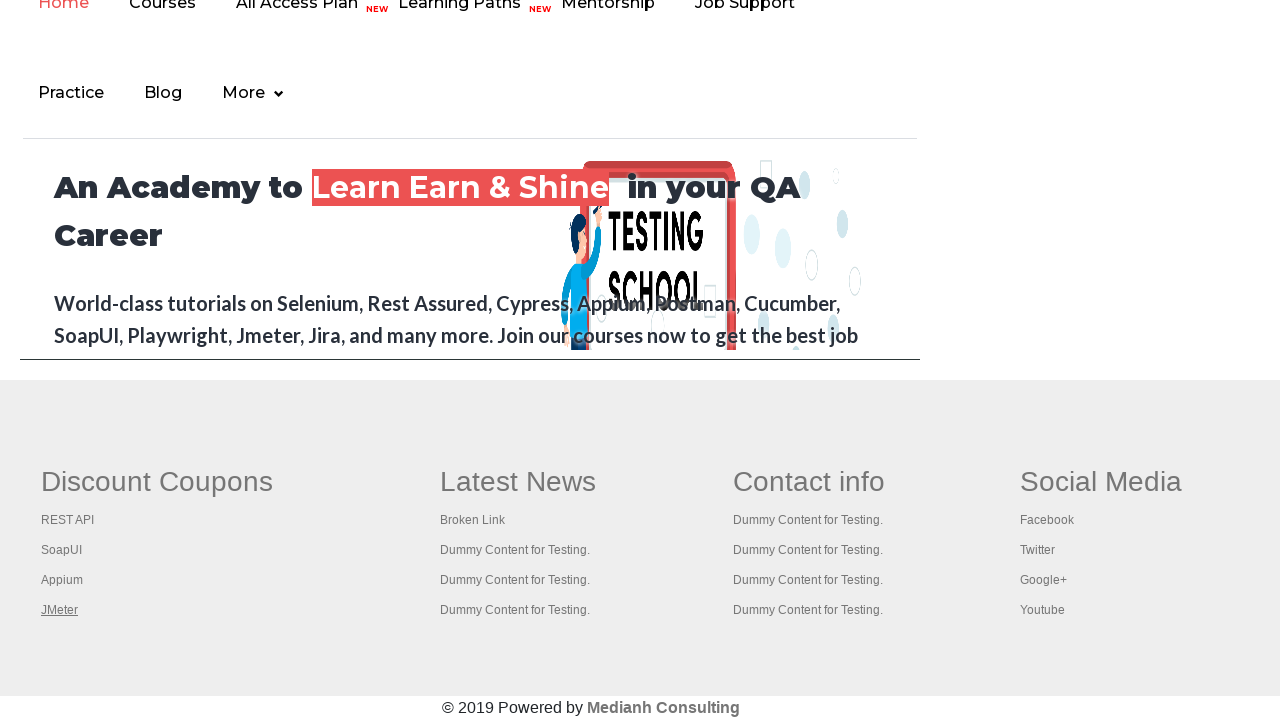

Closed new tab 5
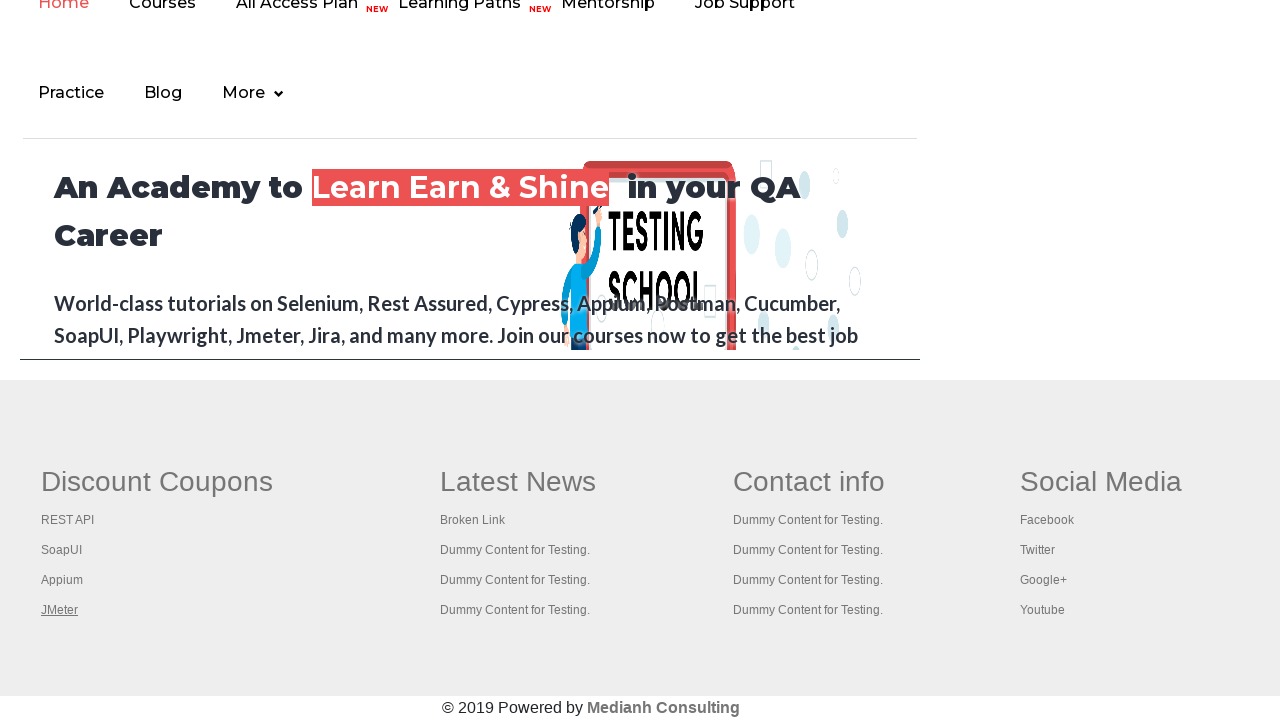

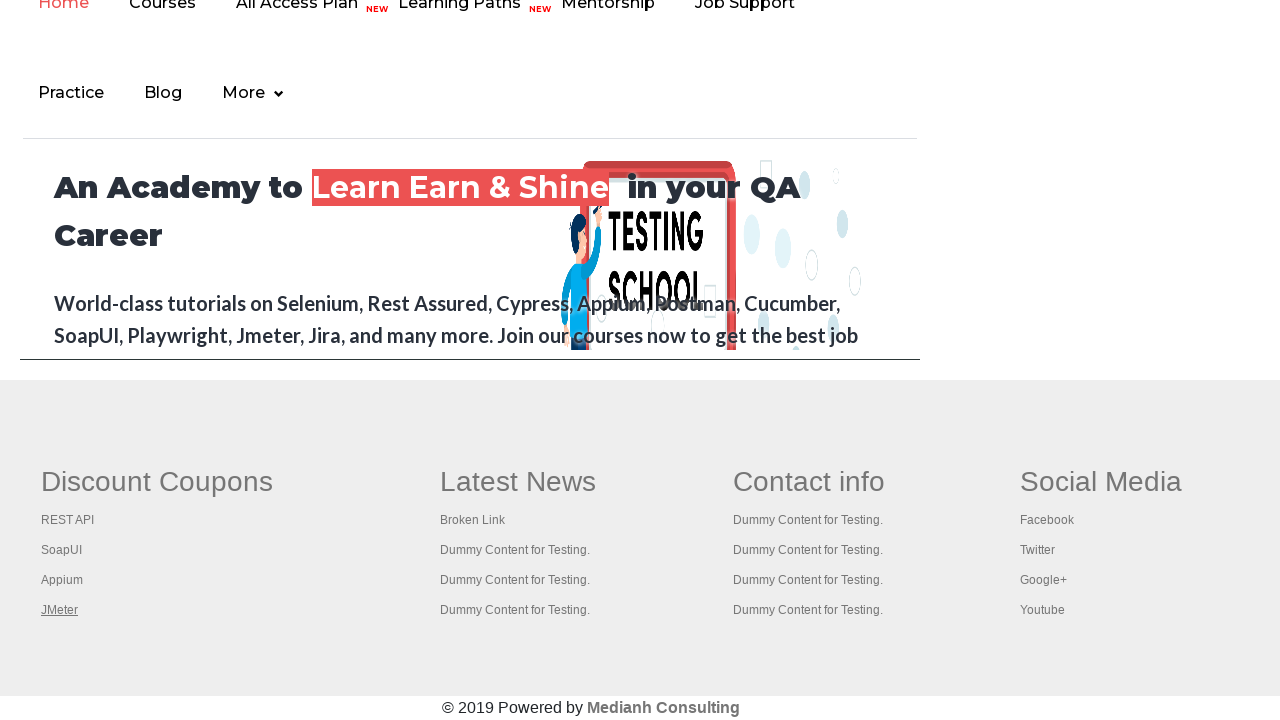